Tests JavaScript alert handling functionality including accepting alerts, dismissing confirm dialogs, and entering text in prompt dialogs

Starting URL: https://demoqa.com/alerts

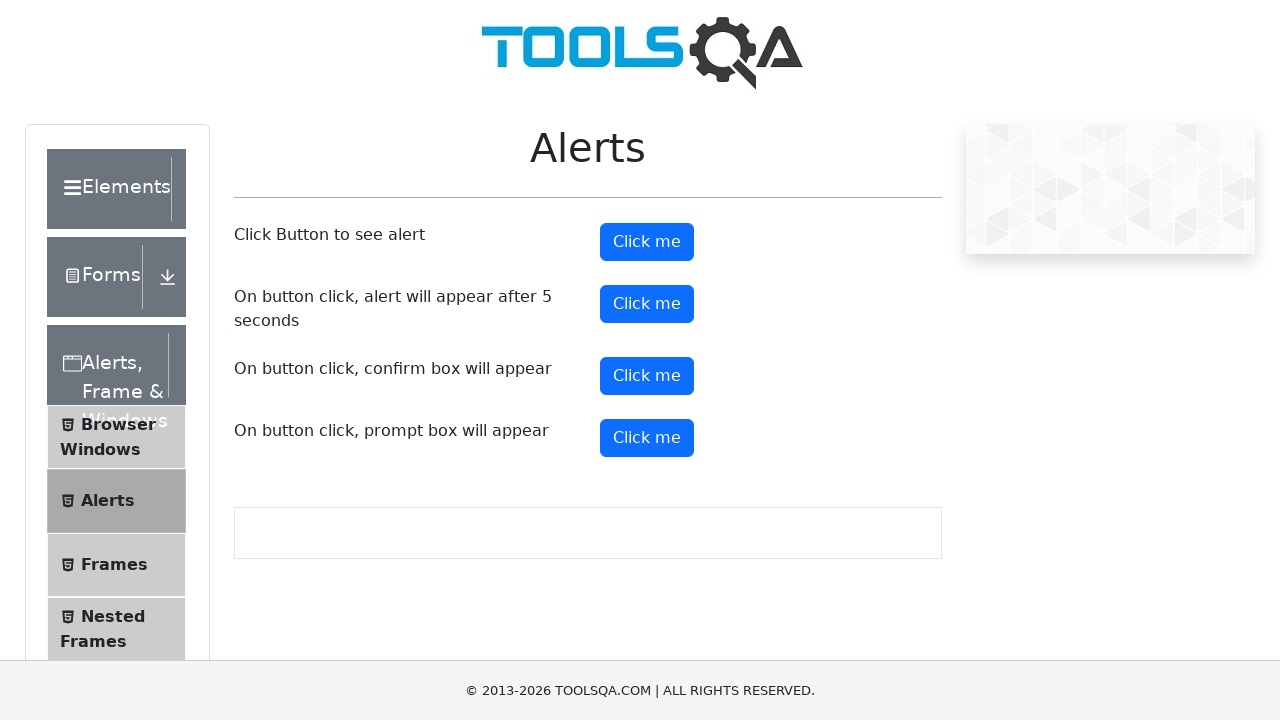

Clicked button to trigger simple alert at (647, 242) on xpath=//button[@id='alertButton']
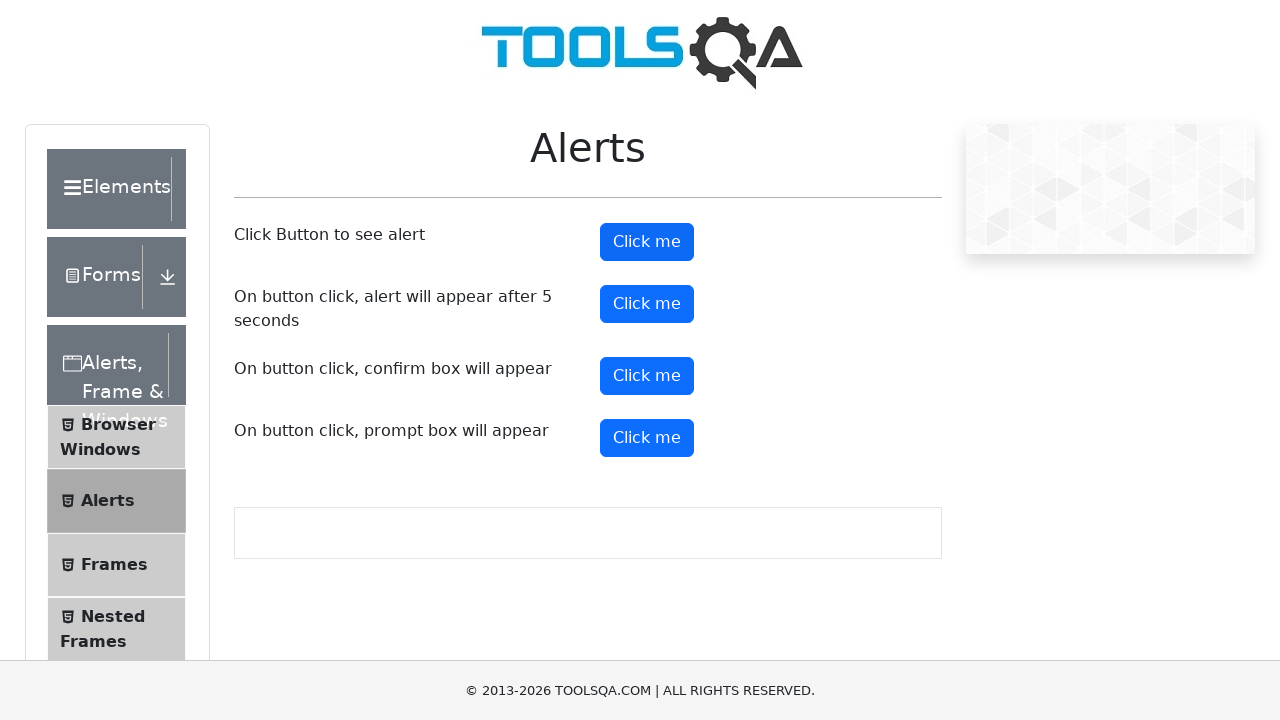

Set up dialog handler to accept alerts
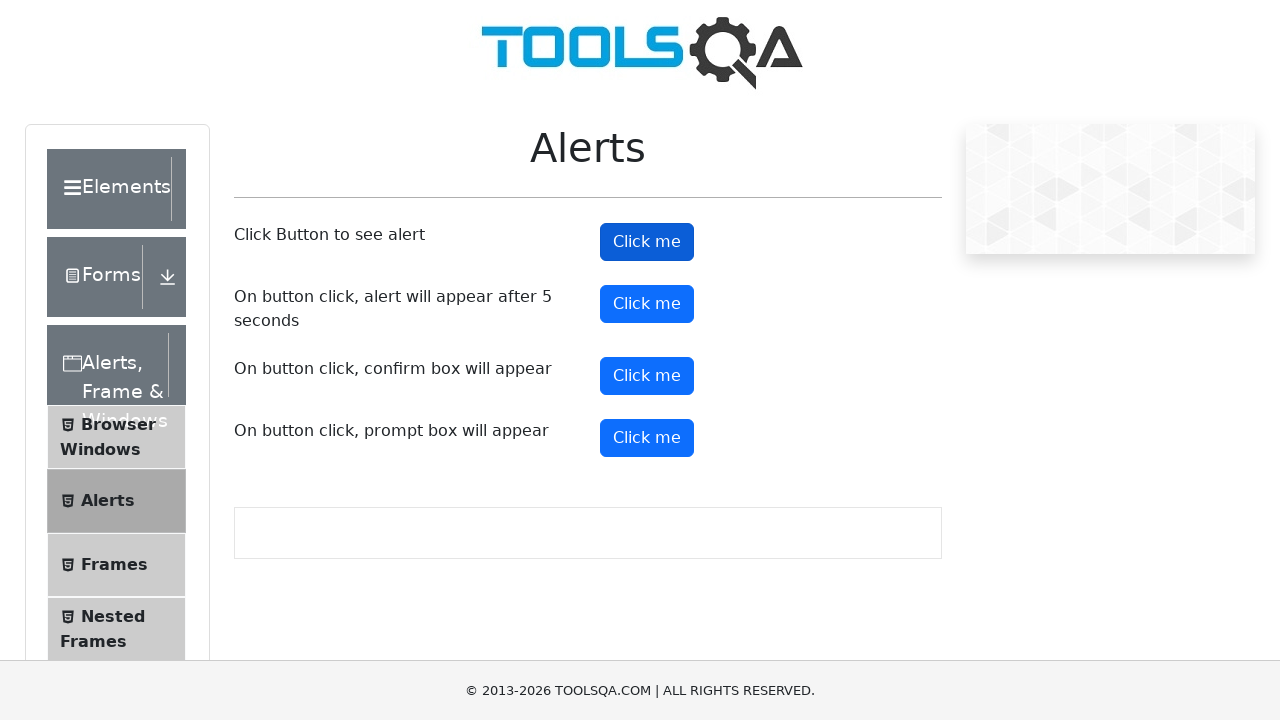

Waited 1000ms for alert to be processed
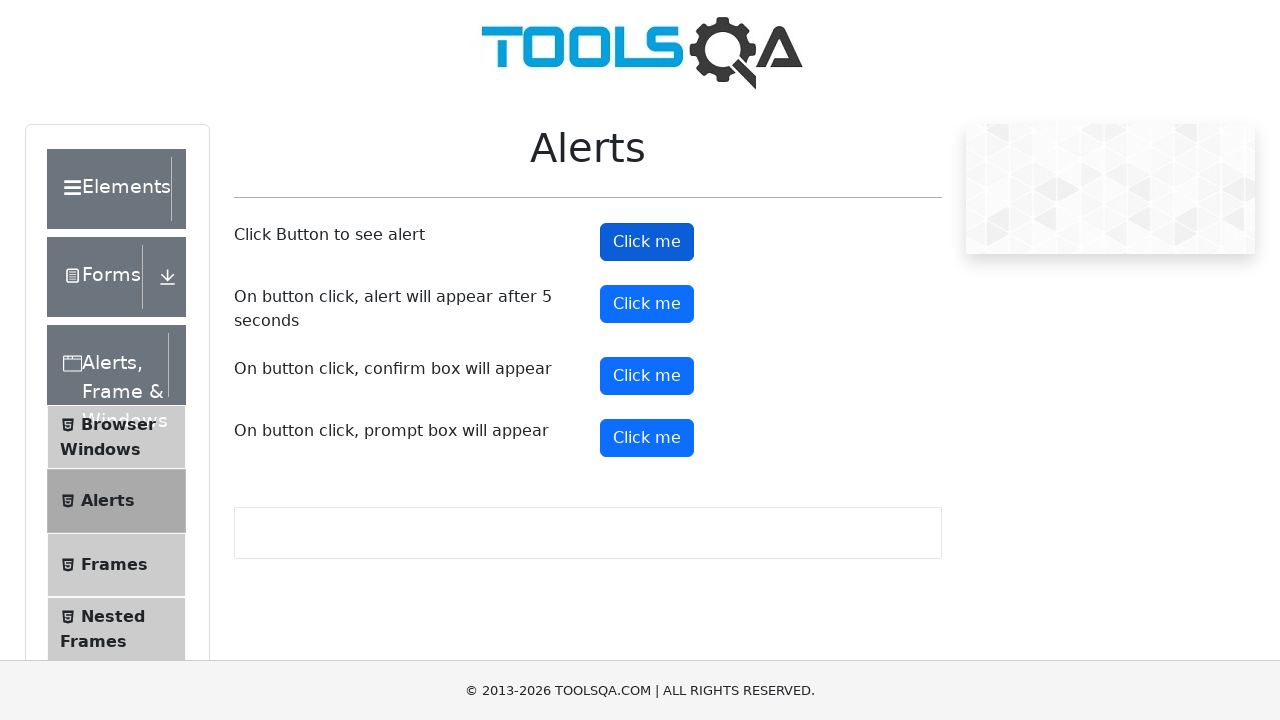

Clicked button to trigger confirm dialog at (647, 376) on xpath=//button[@id='confirmButton']
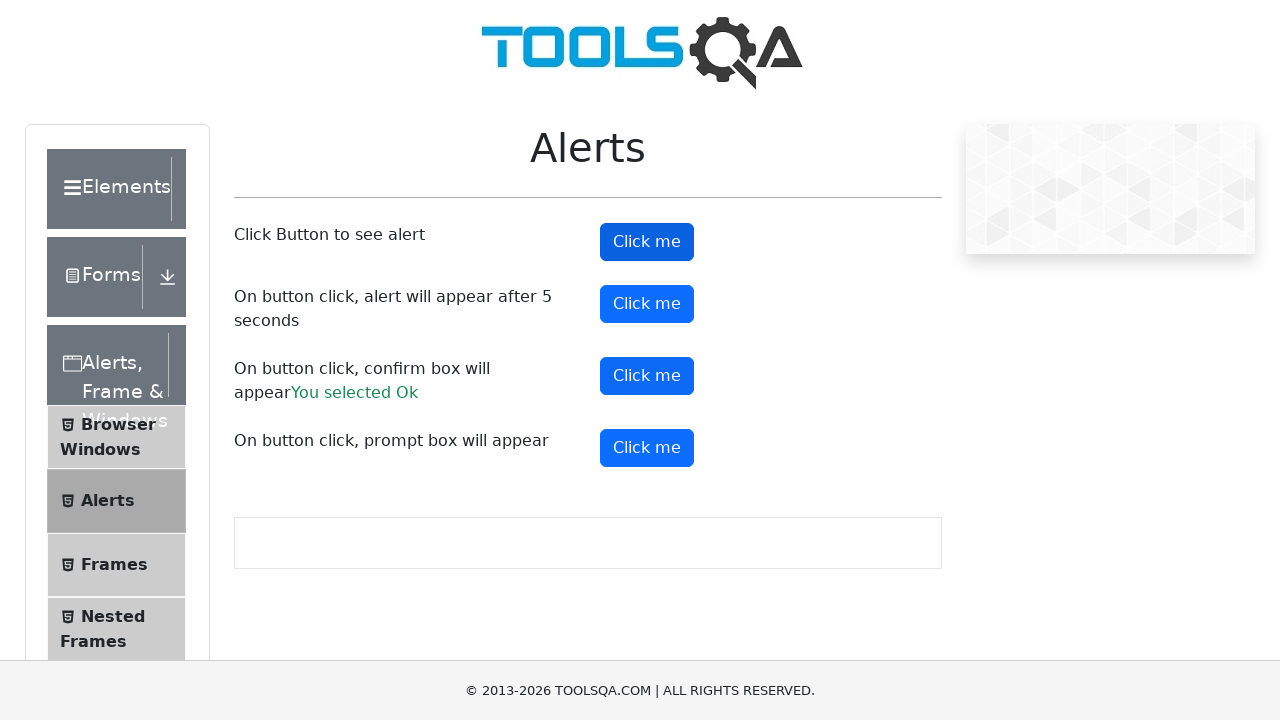

Set up dialog handler to dismiss confirm dialogs
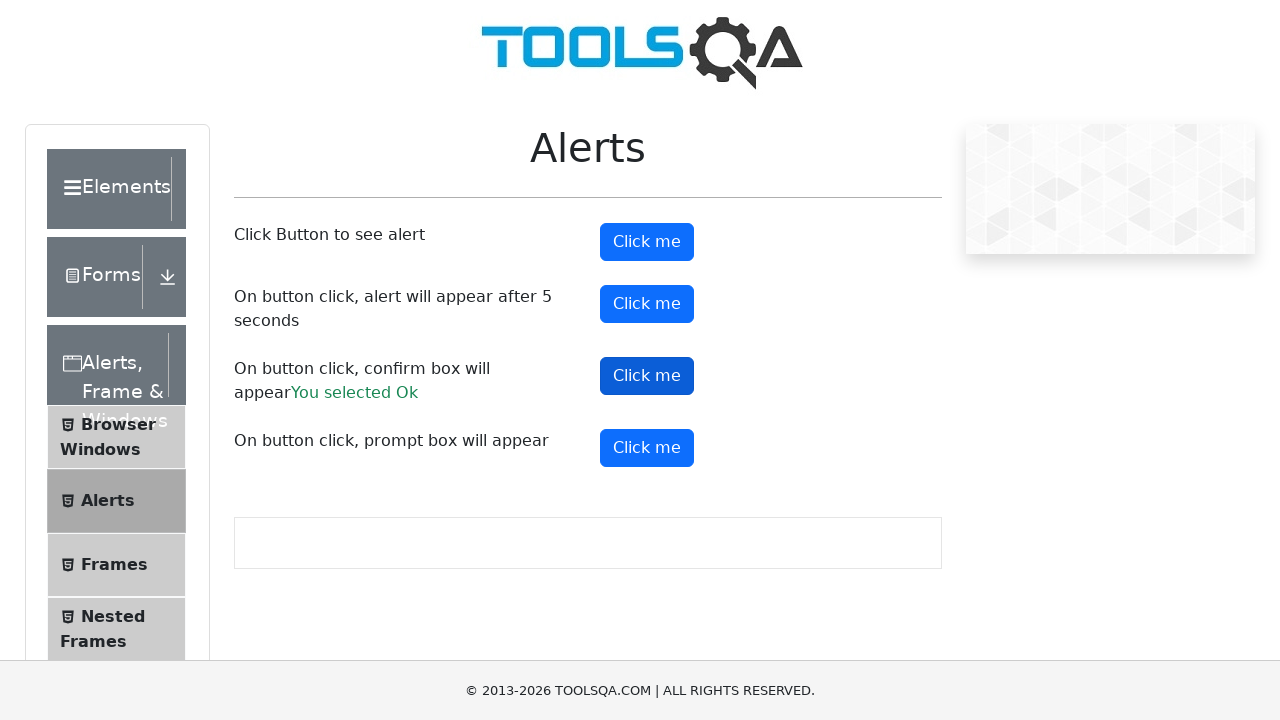

Clicked confirm button to trigger dialog and dismiss it at (647, 376) on xpath=//button[@id='confirmButton']
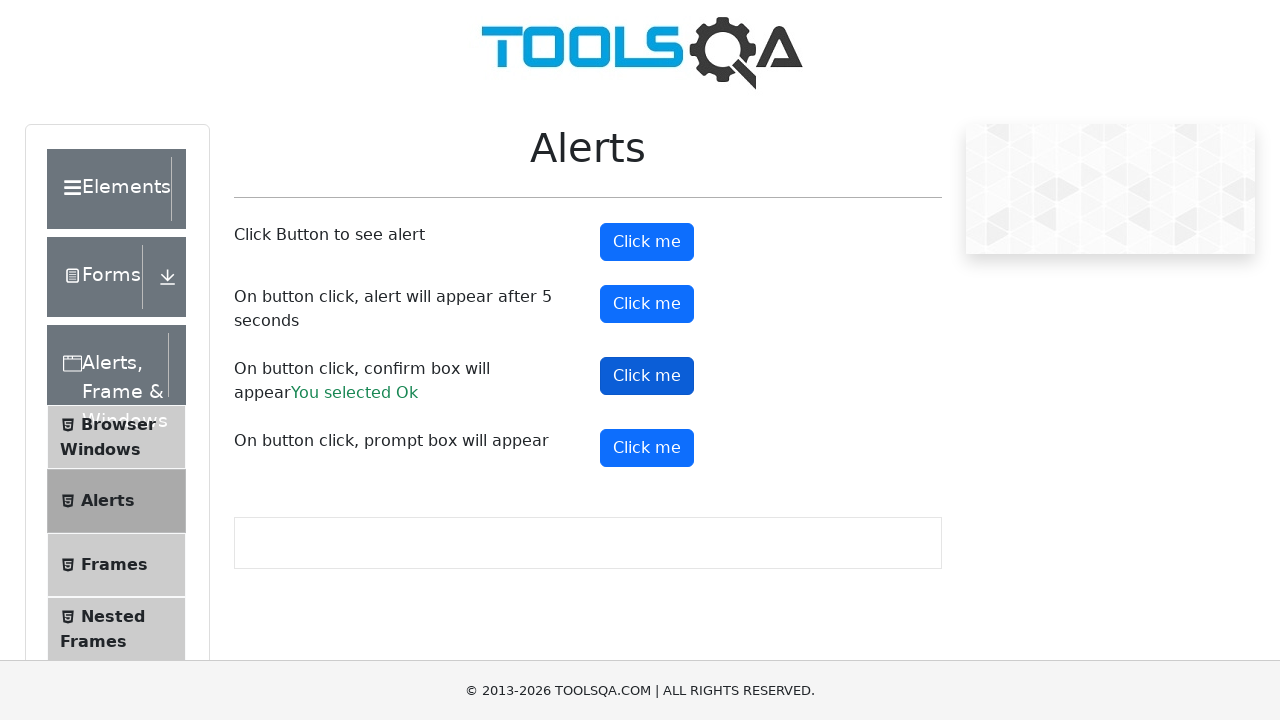

Confirm result text loaded on page
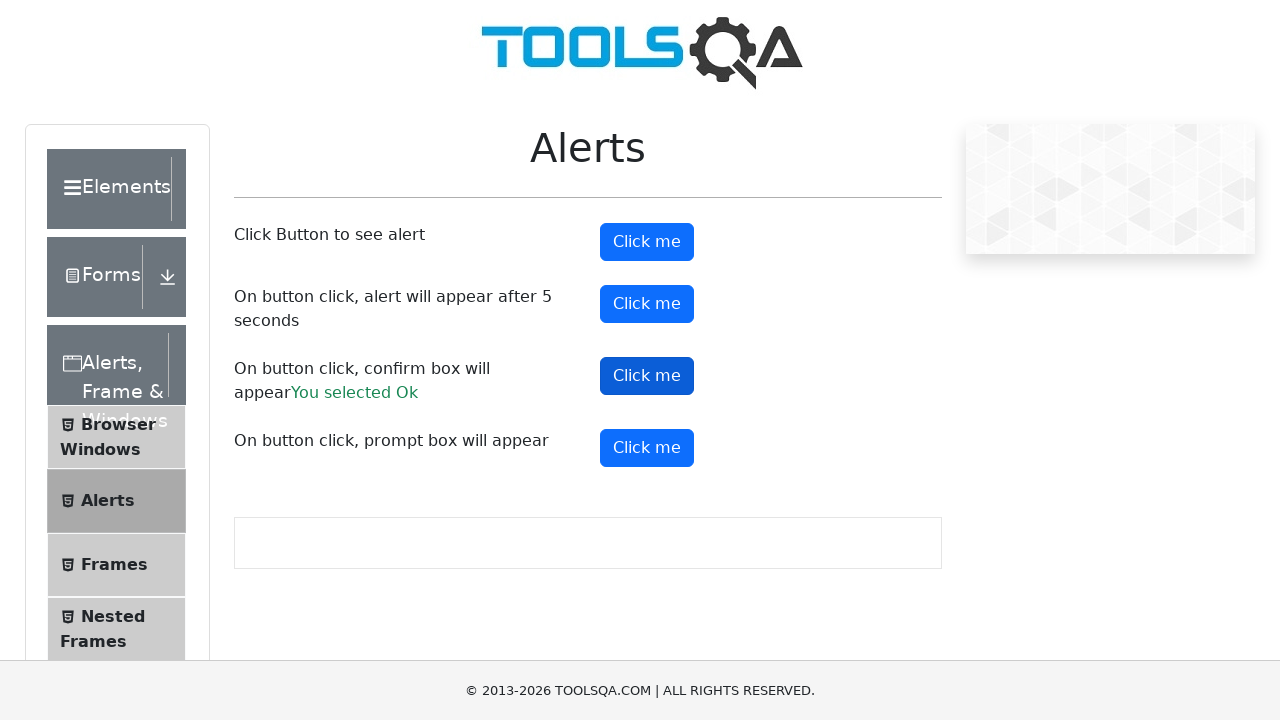

Set up dialog handler to accept prompt with text 'Achal Sameer'
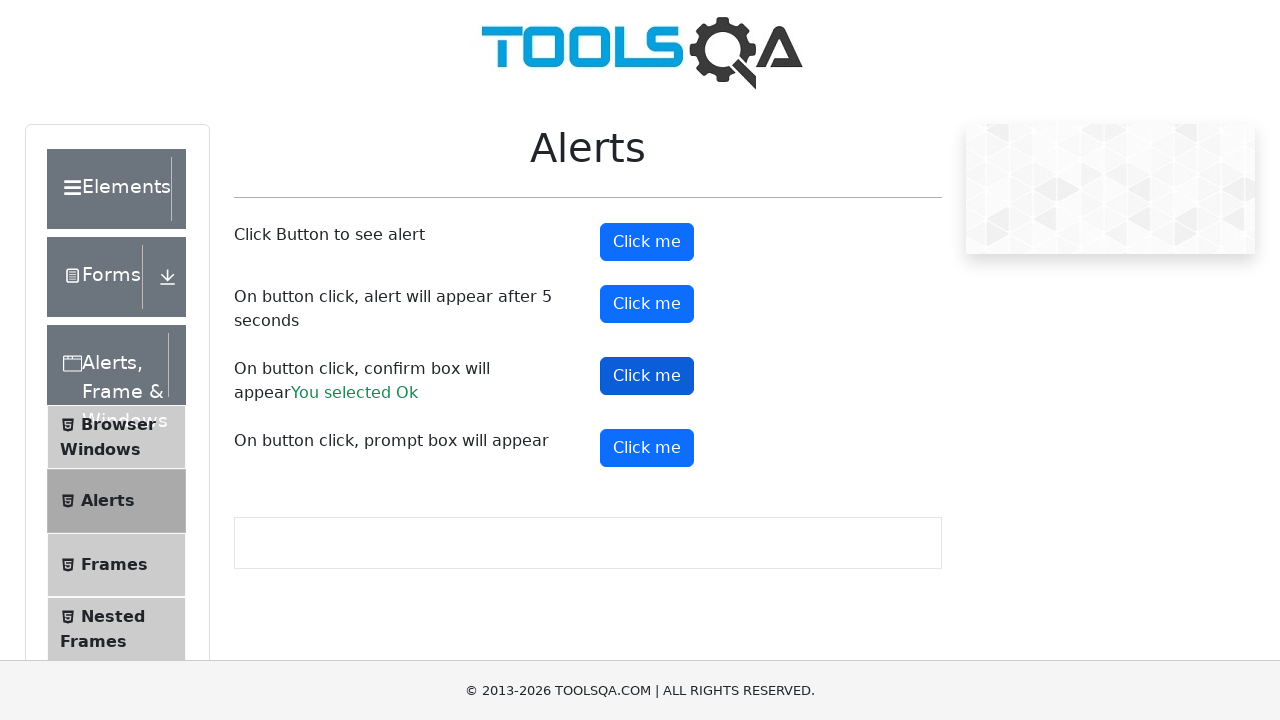

Clicked button to trigger prompt dialog and entered text at (647, 448) on xpath=//button[@id='promtButton']
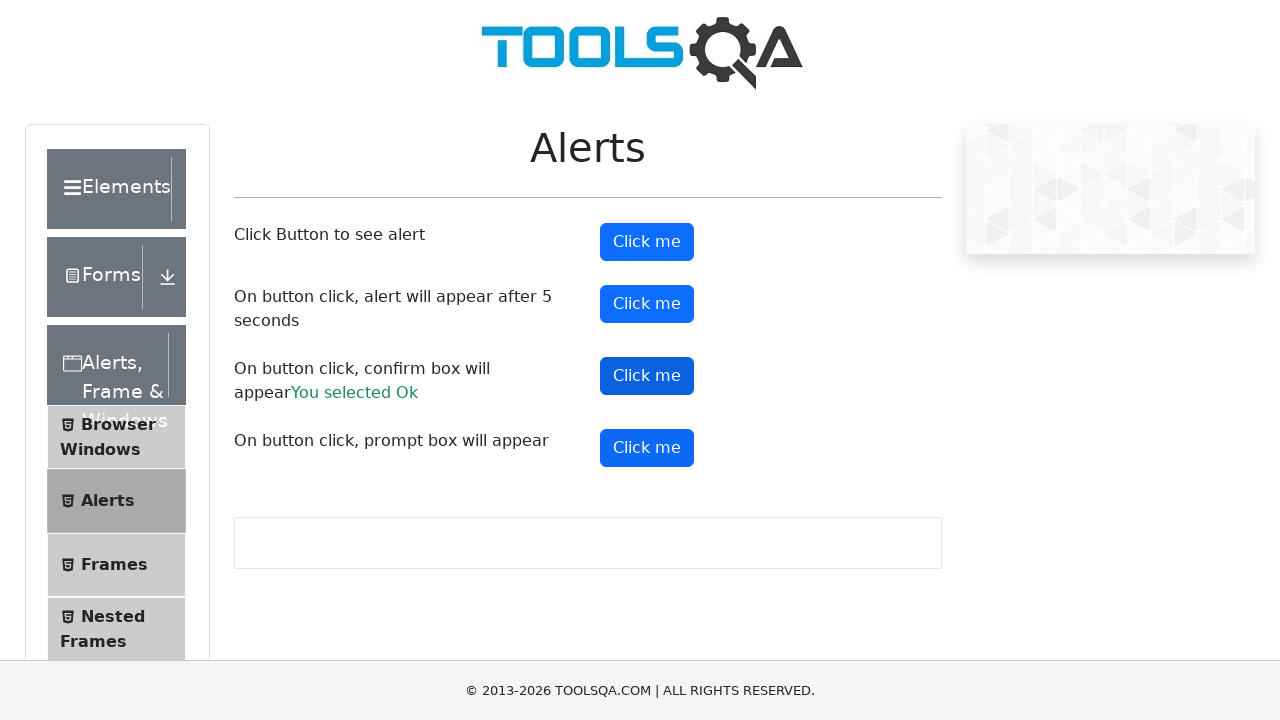

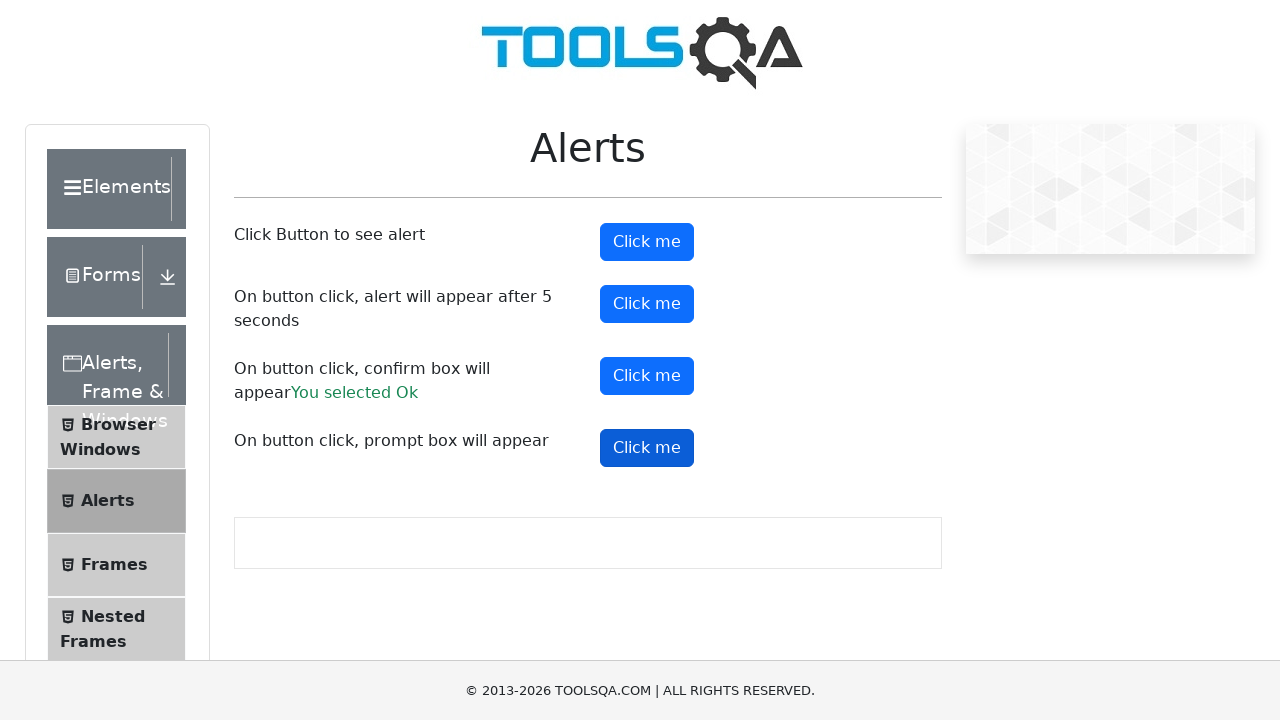